Tests drag and drop functionality by dragging an item to a drop area and verifying the success message

Starting URL: https://pragmatictesters.github.io/selenium-webdriver-examples/drag-and-drop.html

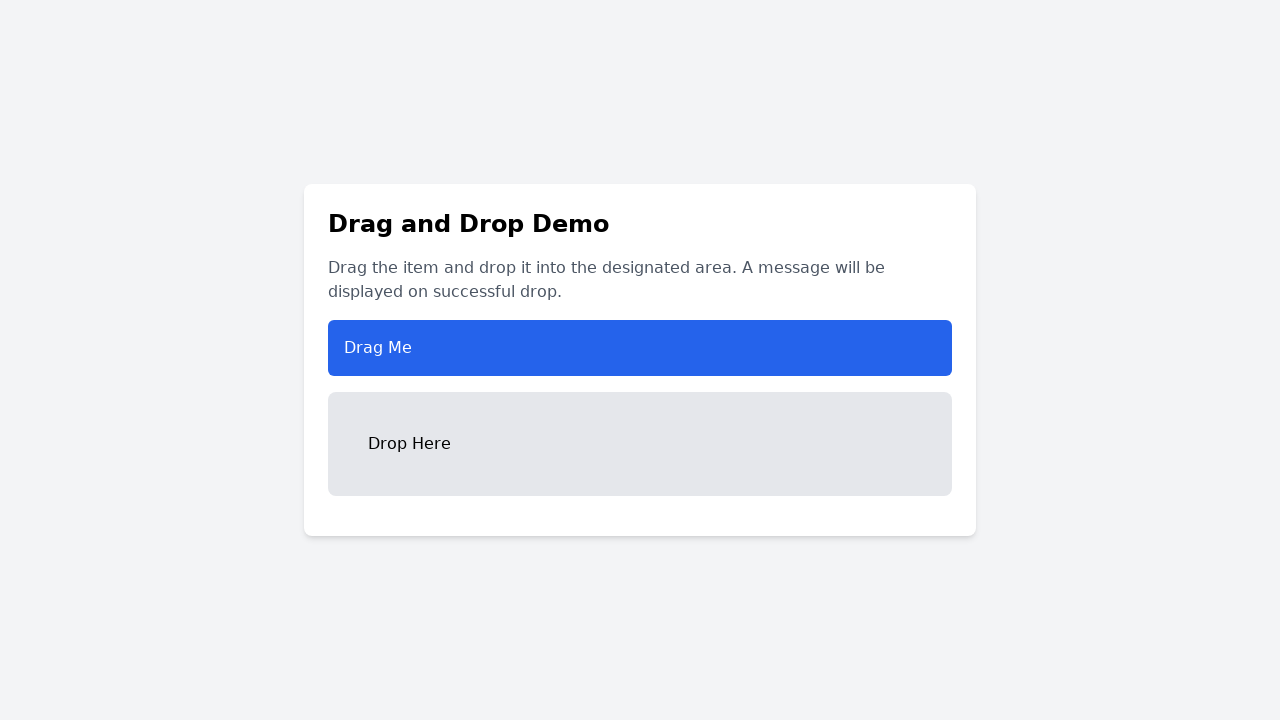

Located the draggable item element
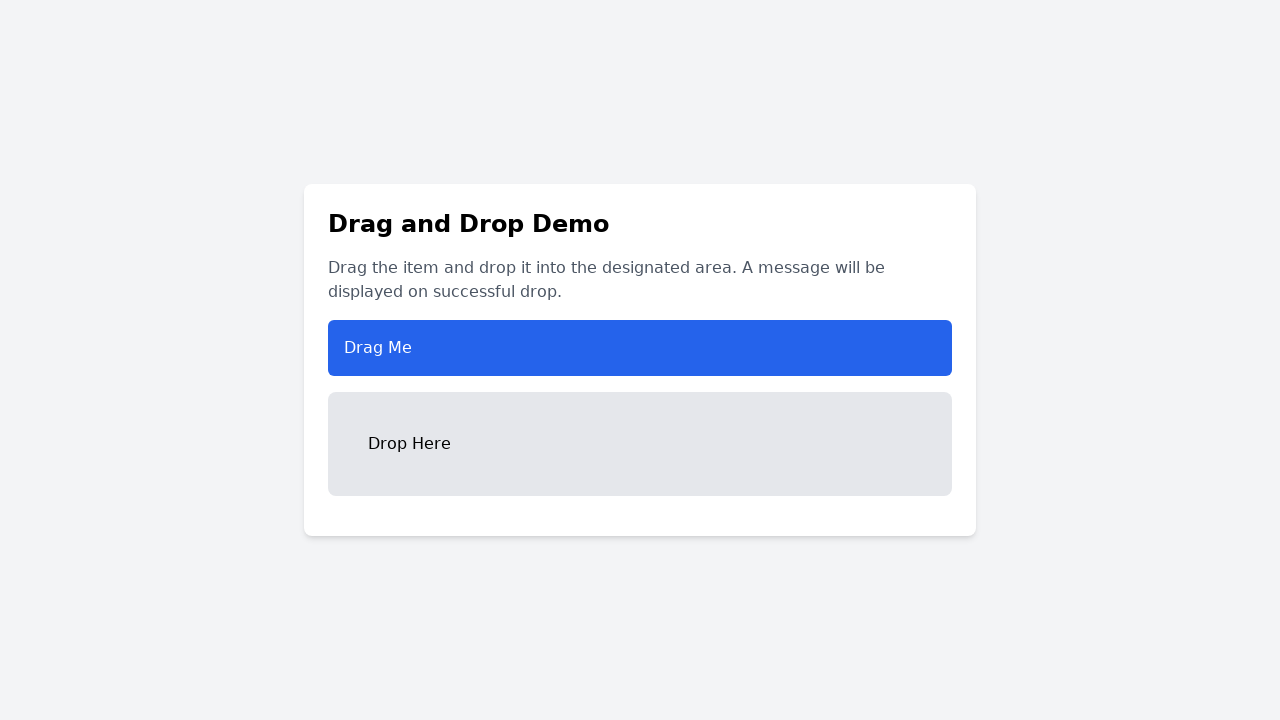

Located the drop area element
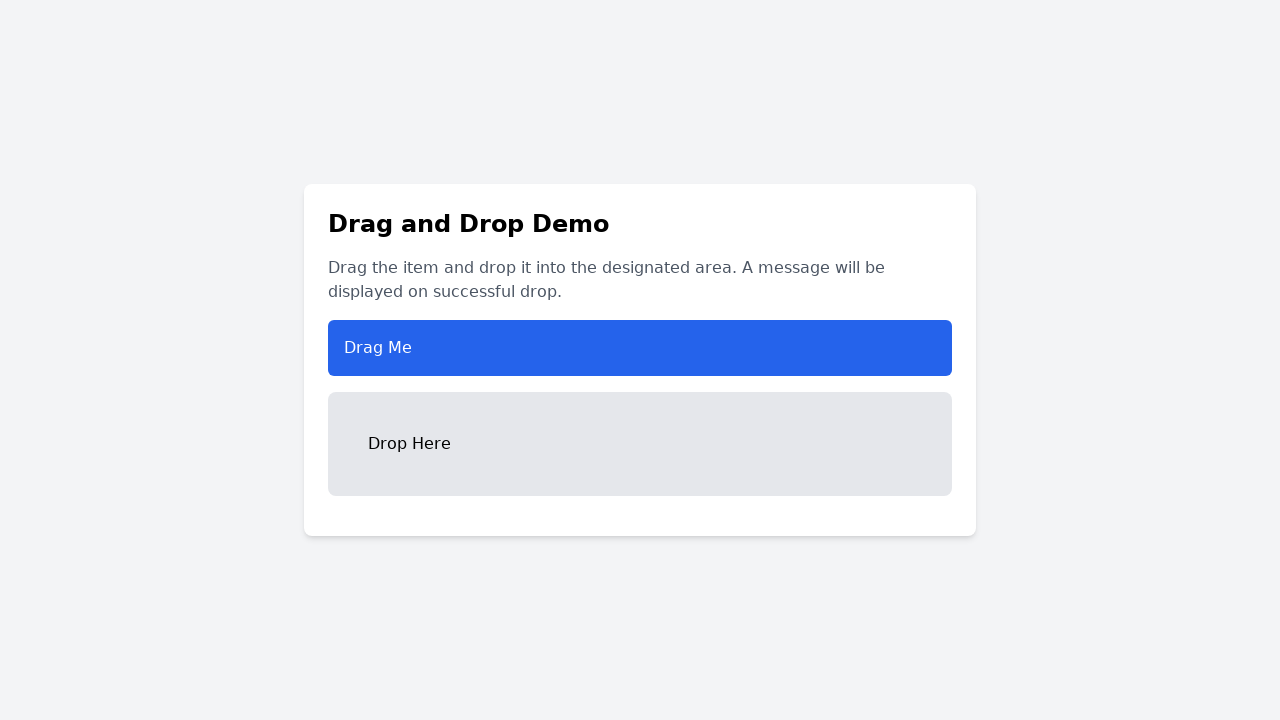

Dragged item to drop area at (640, 444)
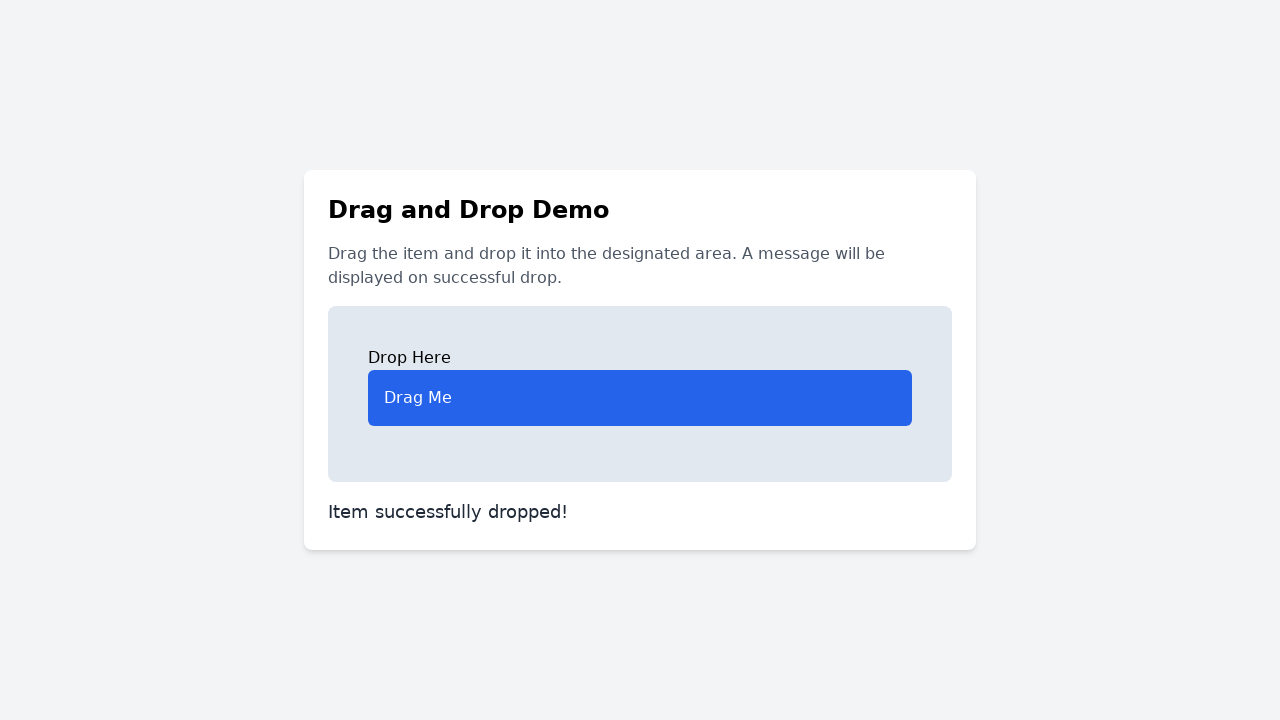

Success message 'Item successfully dropped!' appeared
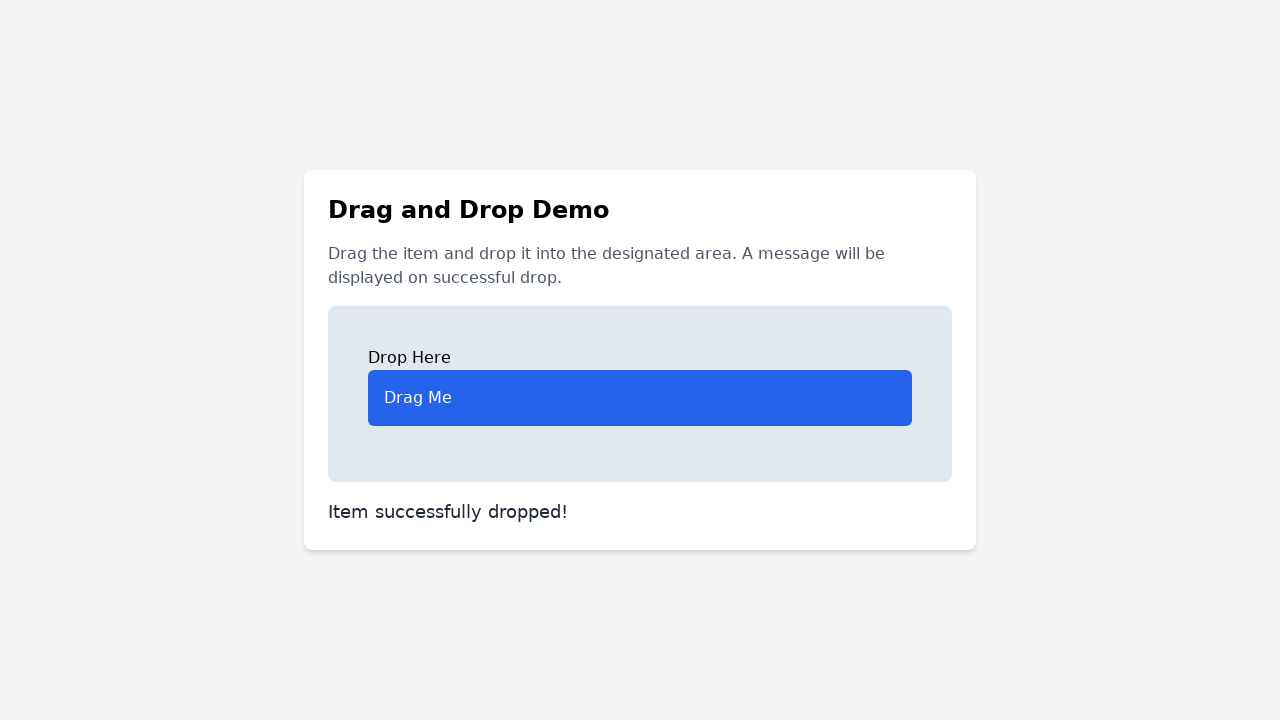

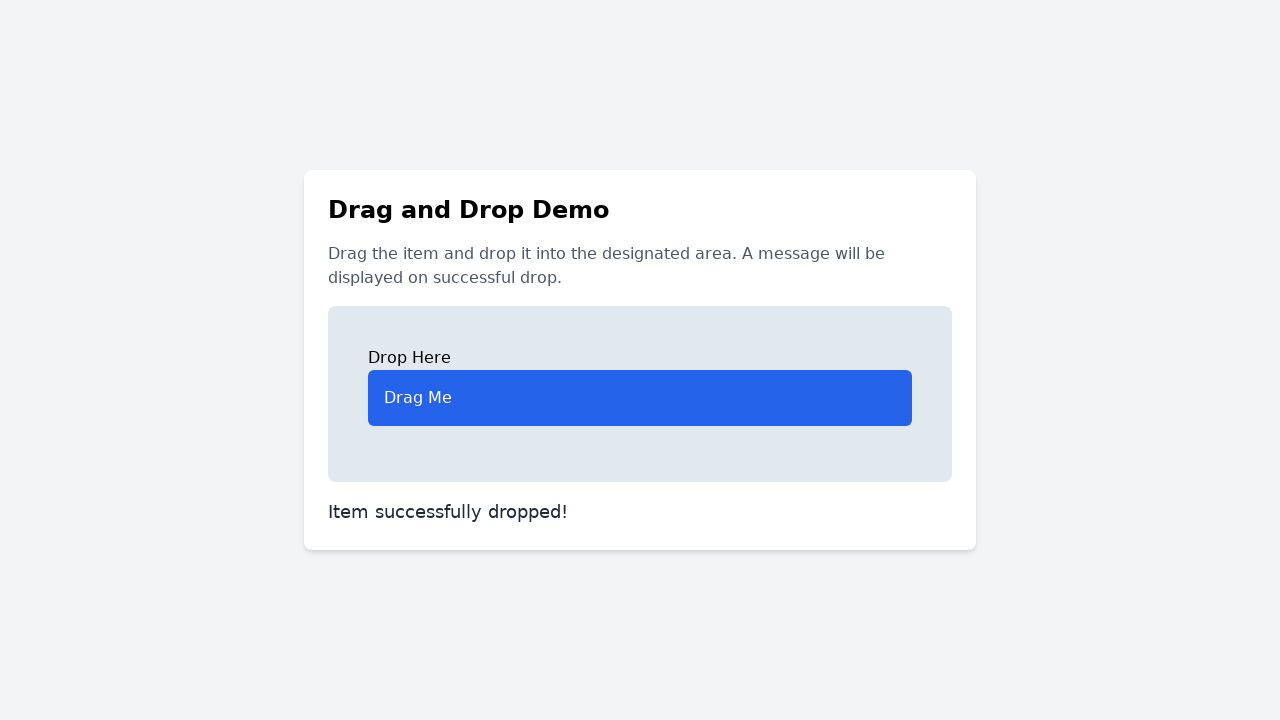